Tests the music genre card interaction by clicking on genre cards to expand their details and then clicking again to collapse them, verifying the expand/collapse functionality works correctly.

Starting URL: https://music.molin.tech/

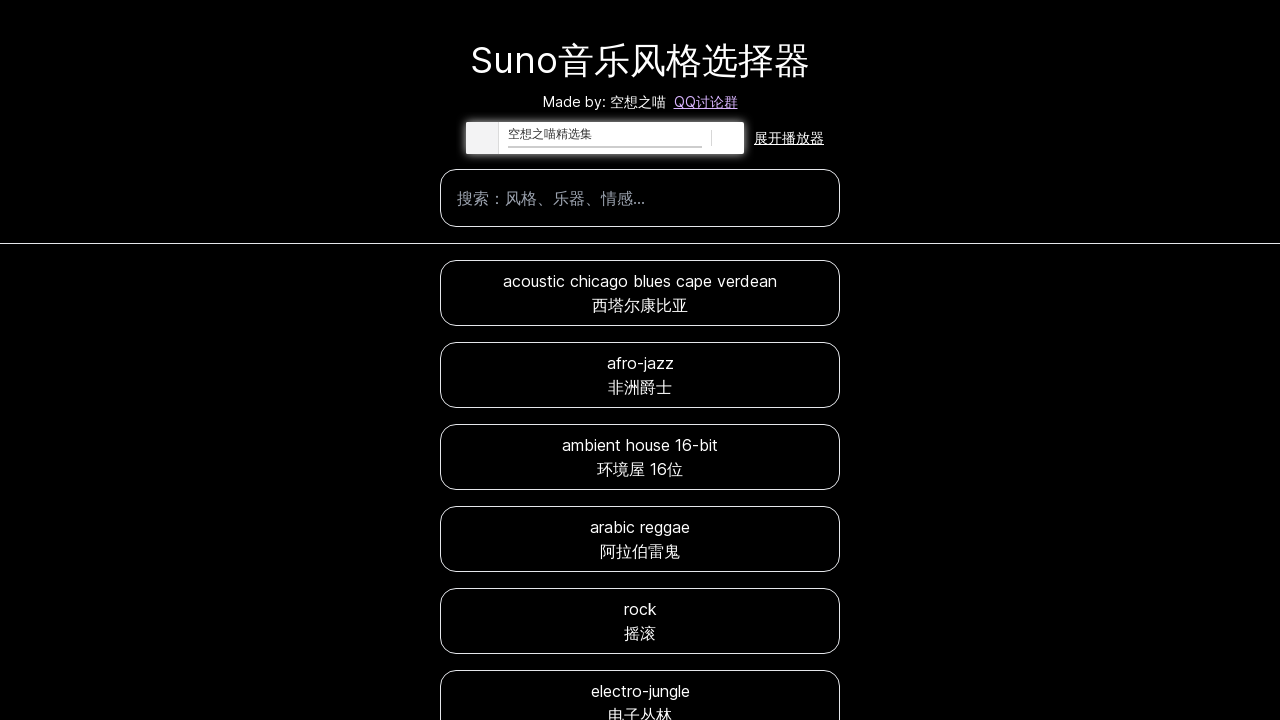

Waited for page to load
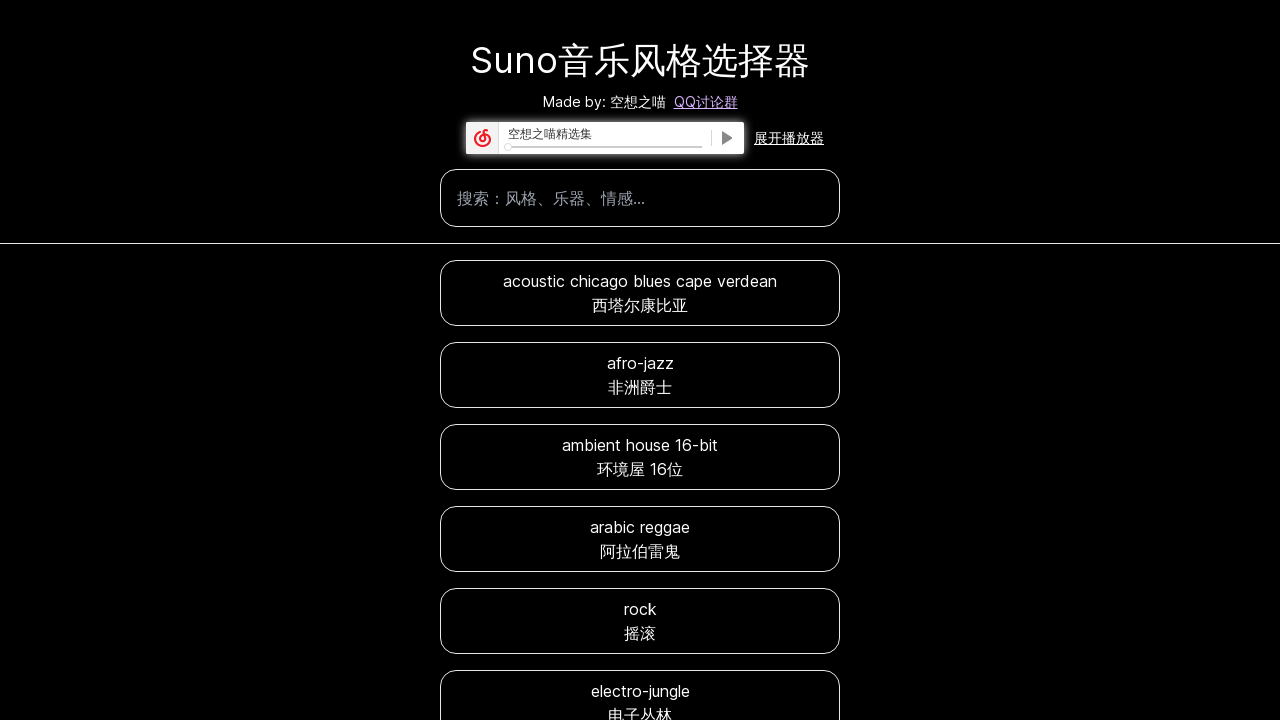

Retrieved all genre cards from the page
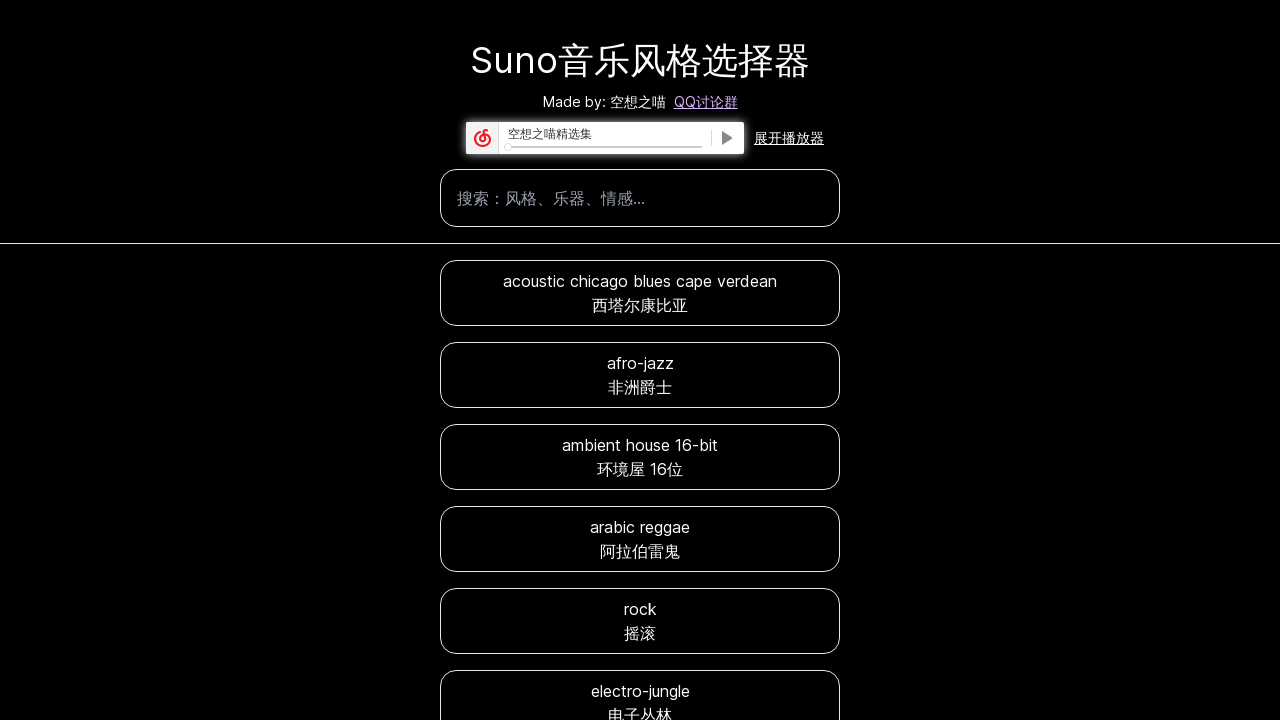

Selected first 3 genre cards for testing
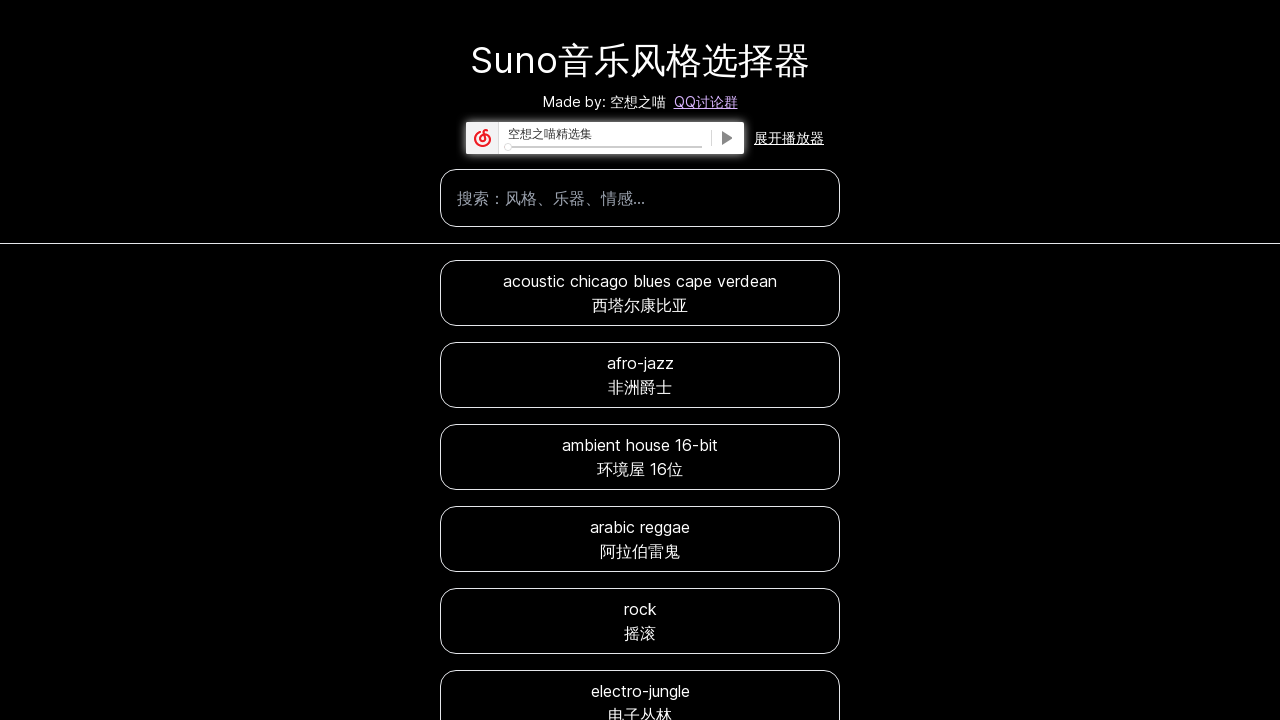

Clicked genre card 1 to expand details at (640, 293) on div.cursor-pointer.hover\:bg-gray-700 >> nth=0
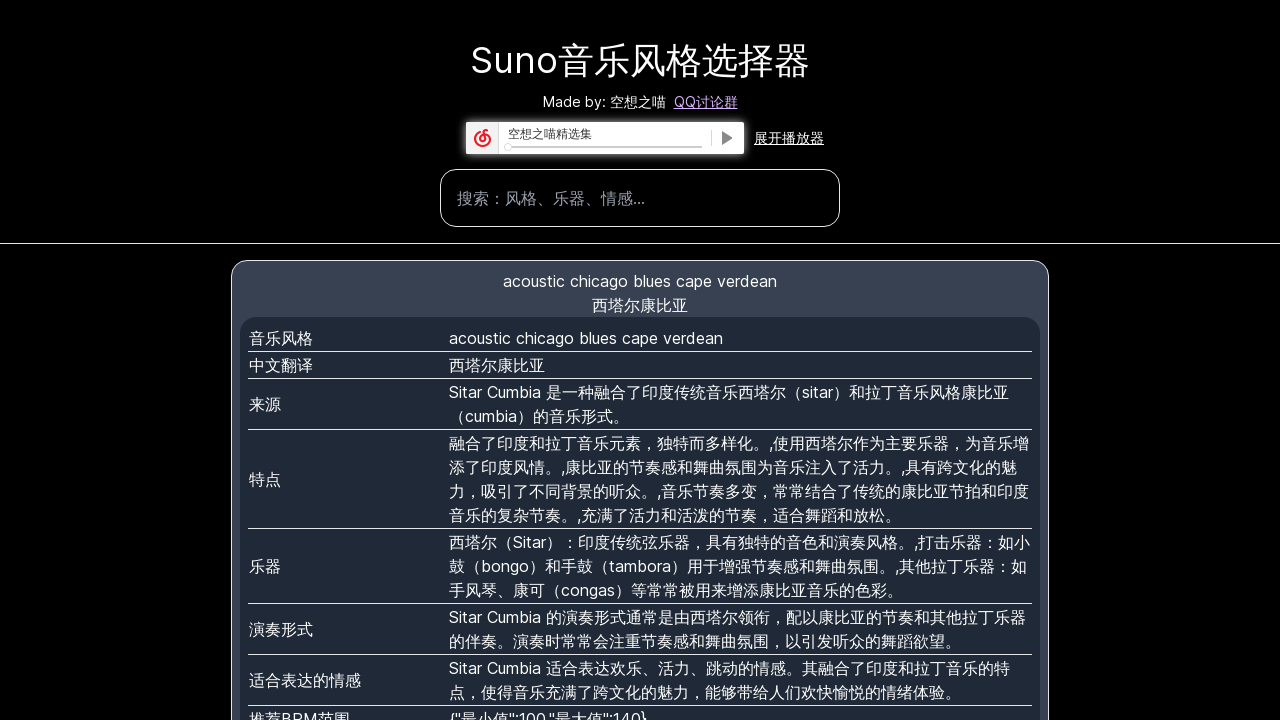

Waited for card 1 expansion animation
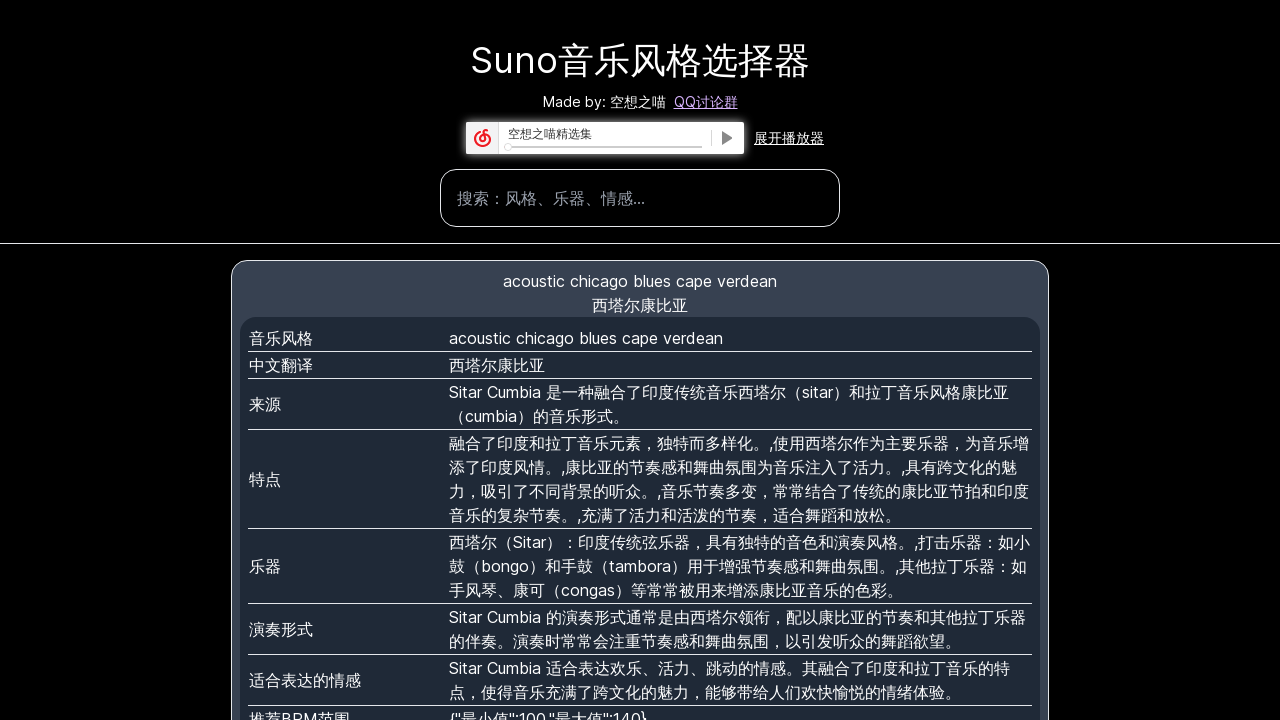

Verified genre details table is visible for card 1
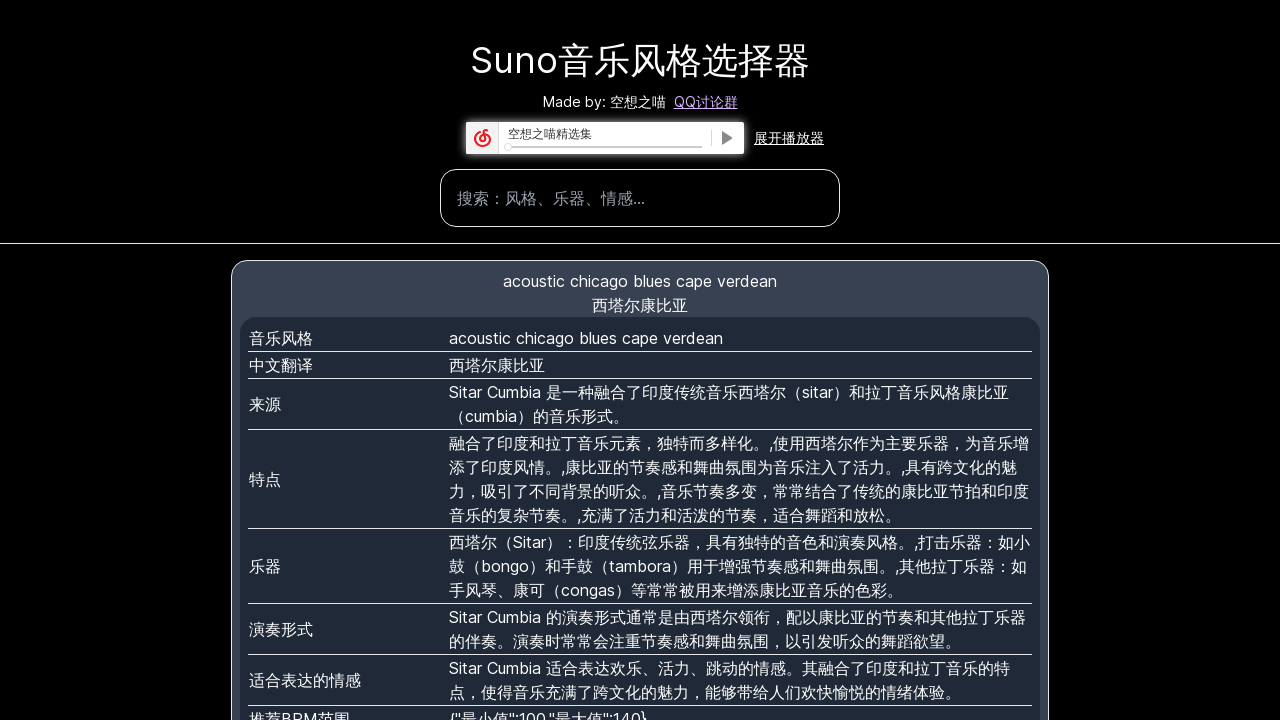

Clicked genre card 1 to collapse details at (640, 475) on div.cursor-pointer.hover\:bg-gray-700 >> nth=0
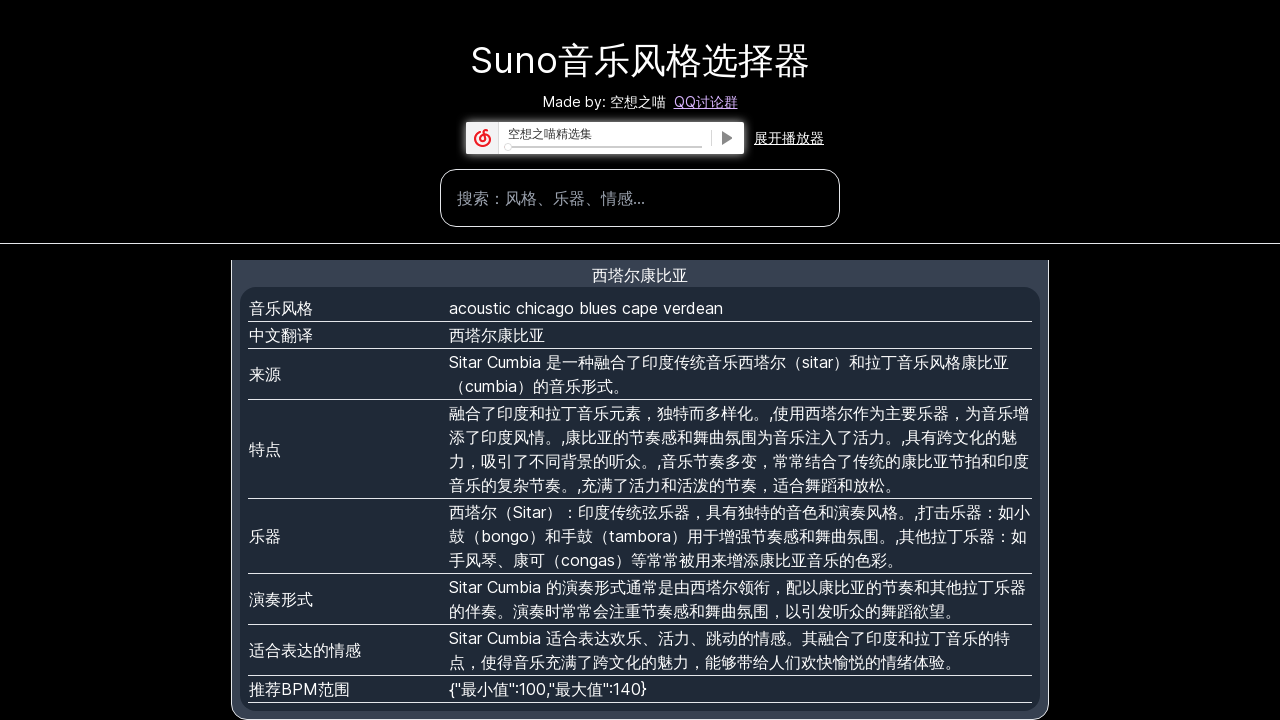

Waited for card 1 collapse animation
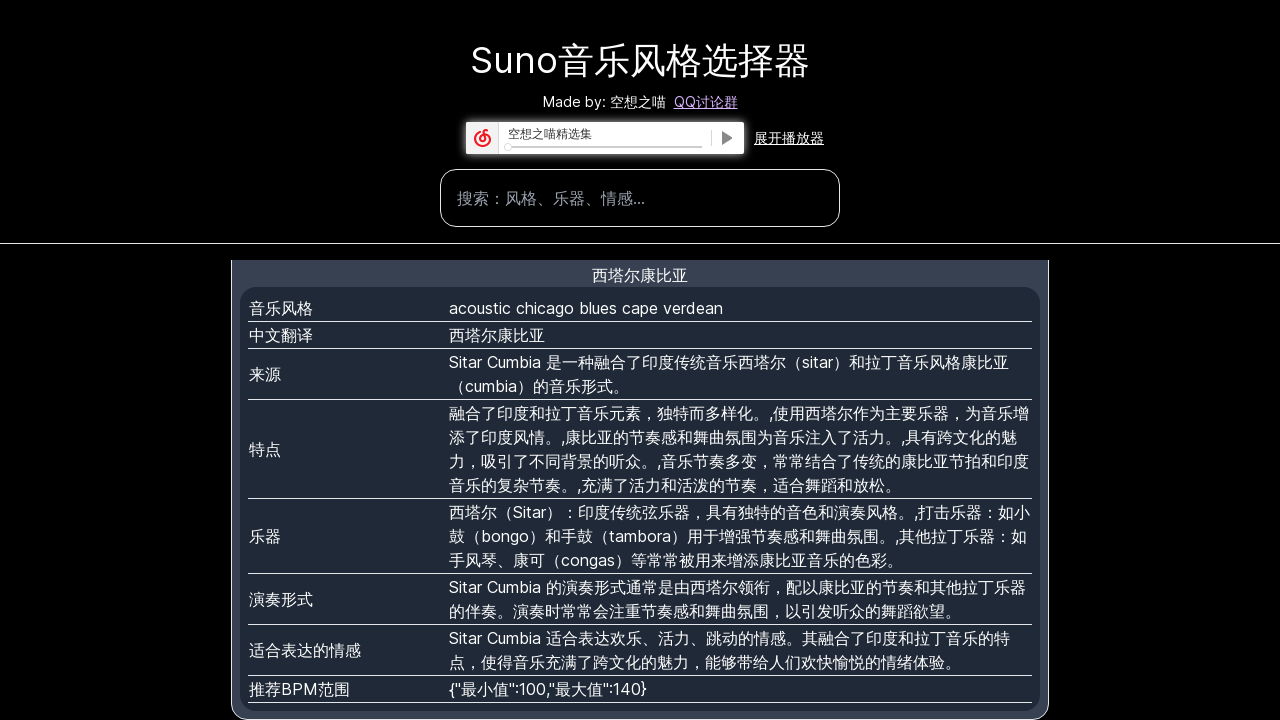

Clicked genre card 2 to expand details at (640, 360) on div.cursor-pointer.hover\:bg-gray-700 >> nth=1
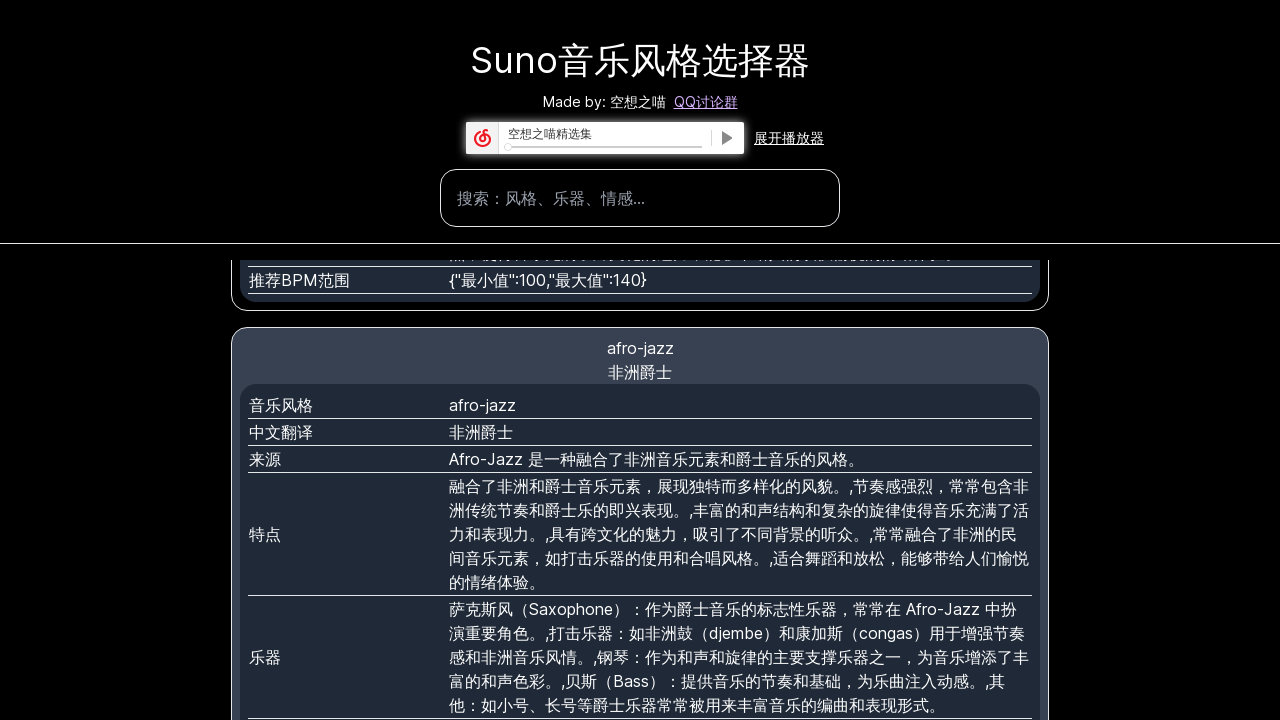

Waited for card 2 expansion animation
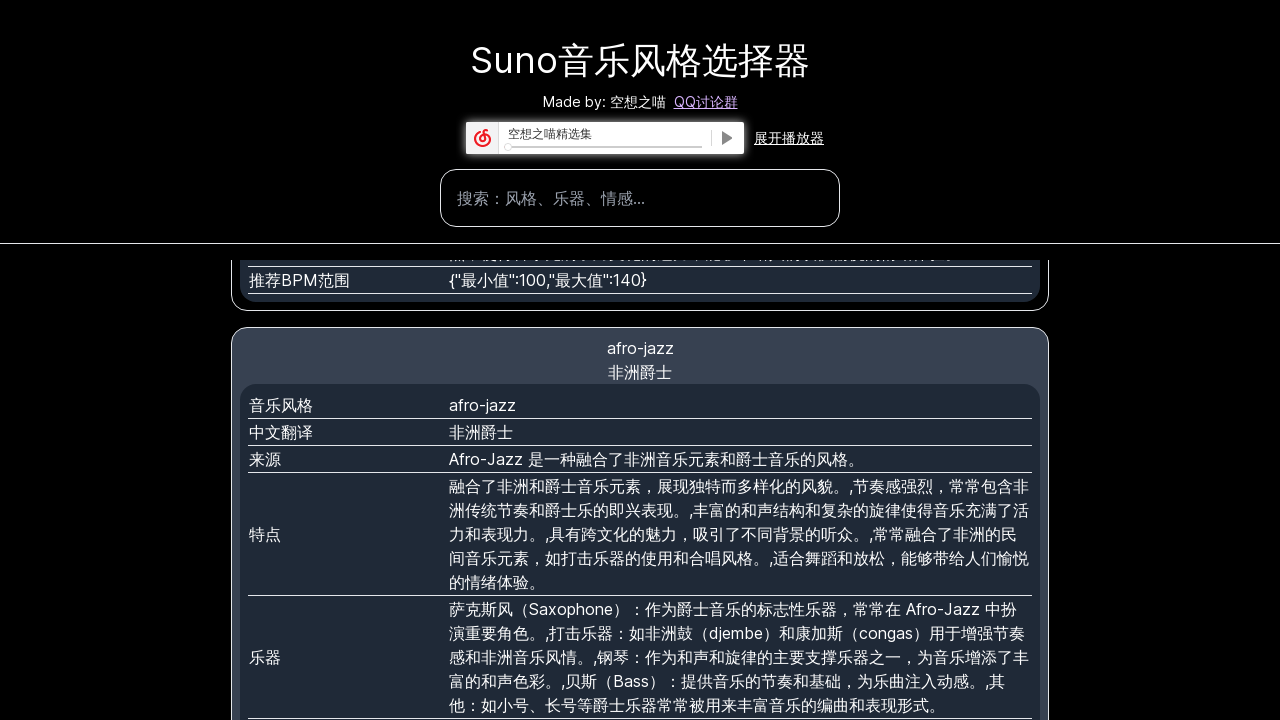

Verified genre details table is visible for card 2
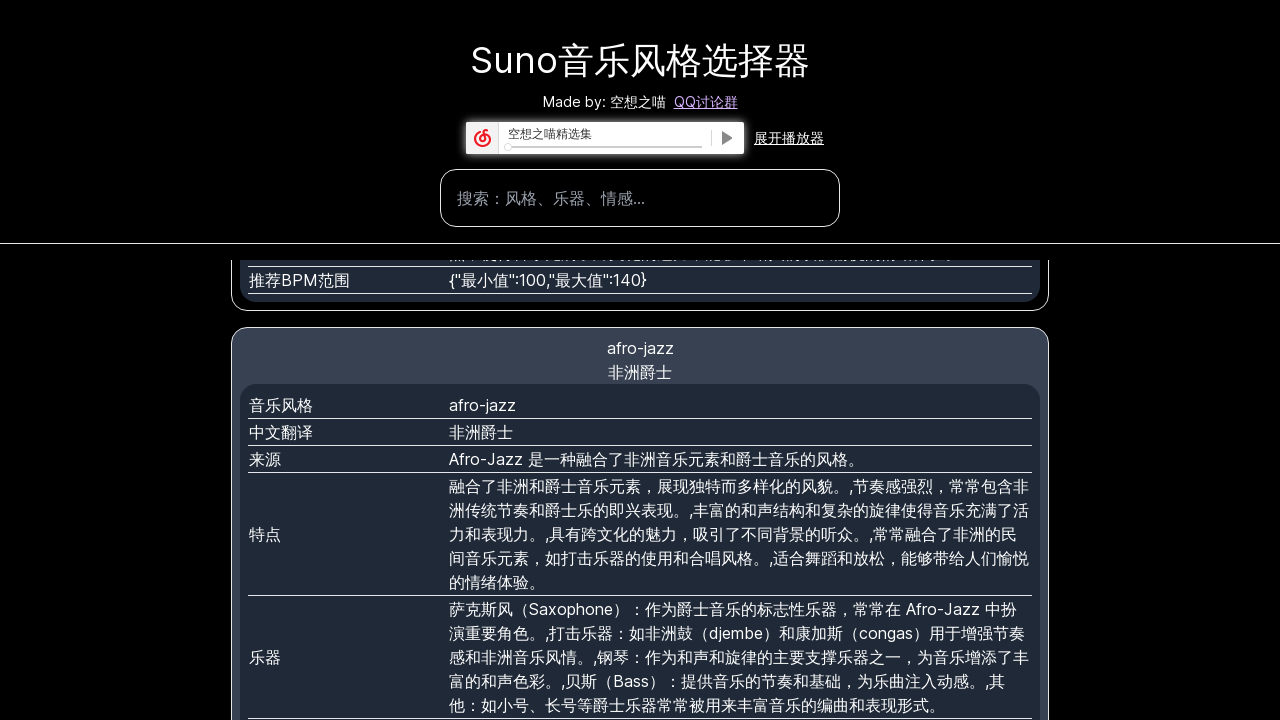

Clicked genre card 2 to collapse details at (640, 451) on div.cursor-pointer.hover\:bg-gray-700 >> nth=1
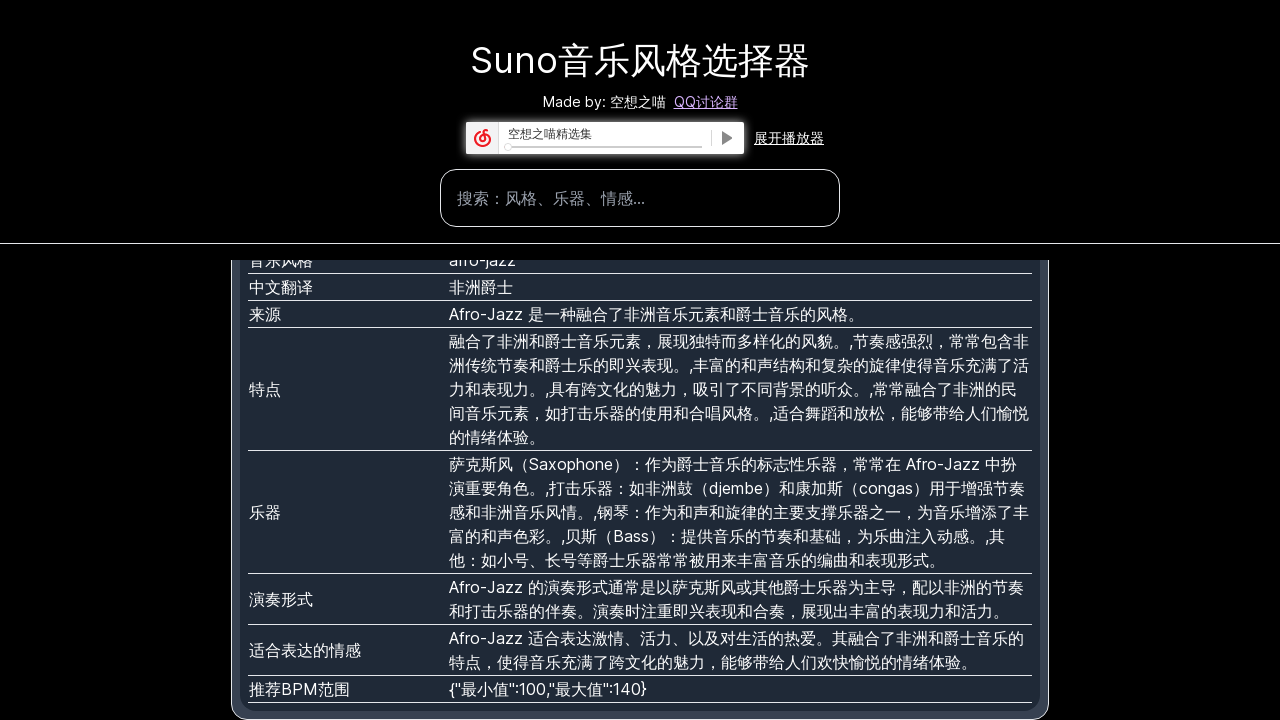

Waited for card 2 collapse animation
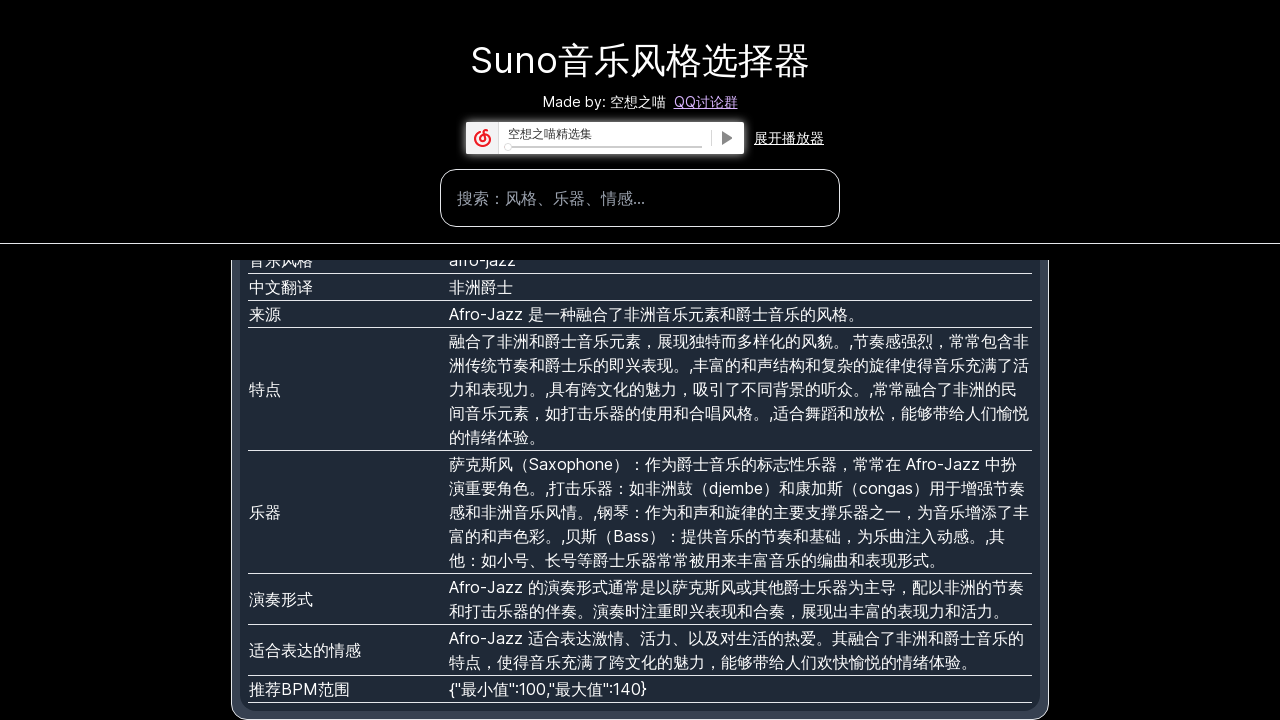

Clicked genre card 3 to expand details at (640, 360) on div.cursor-pointer.hover\:bg-gray-700 >> nth=2
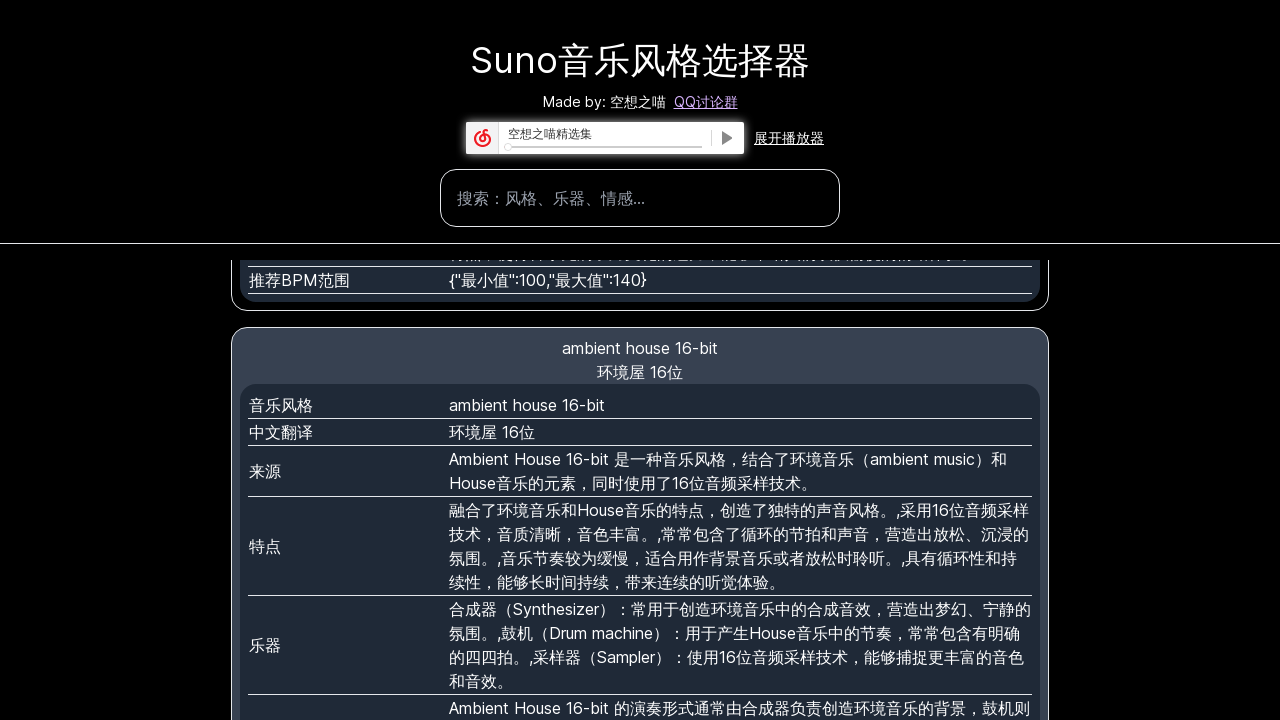

Waited for card 3 expansion animation
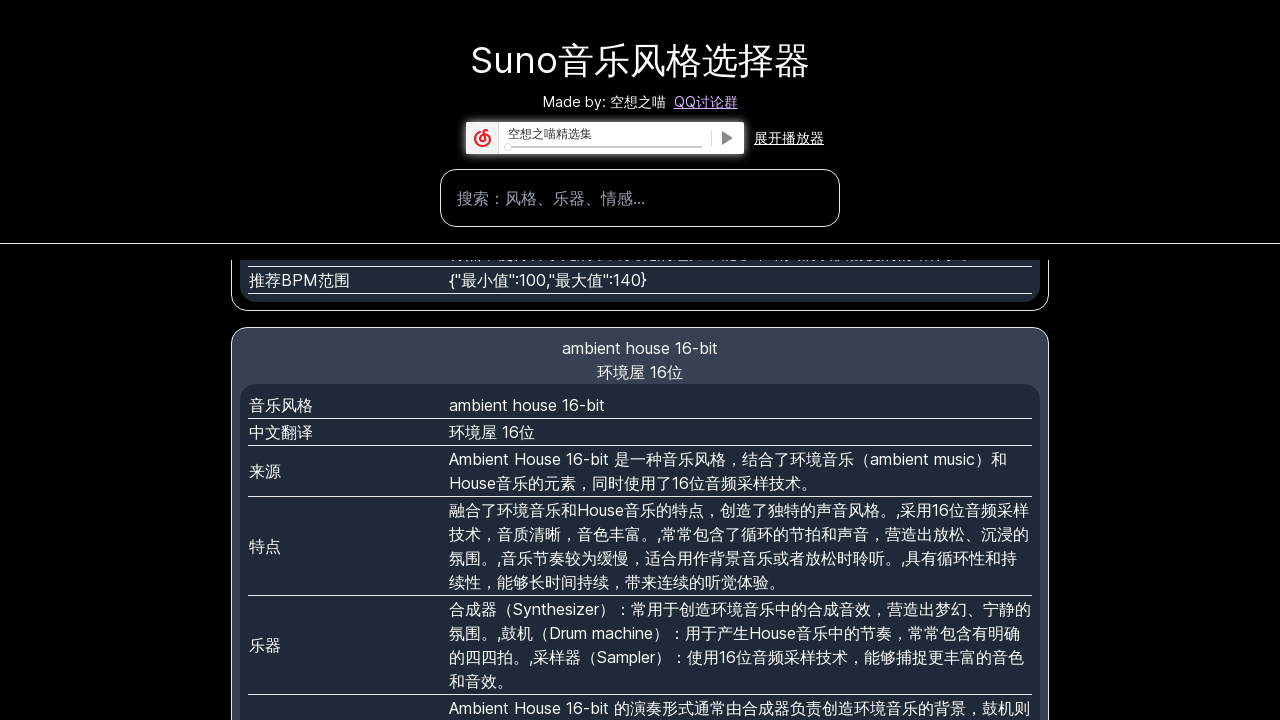

Verified genre details table is visible for card 3
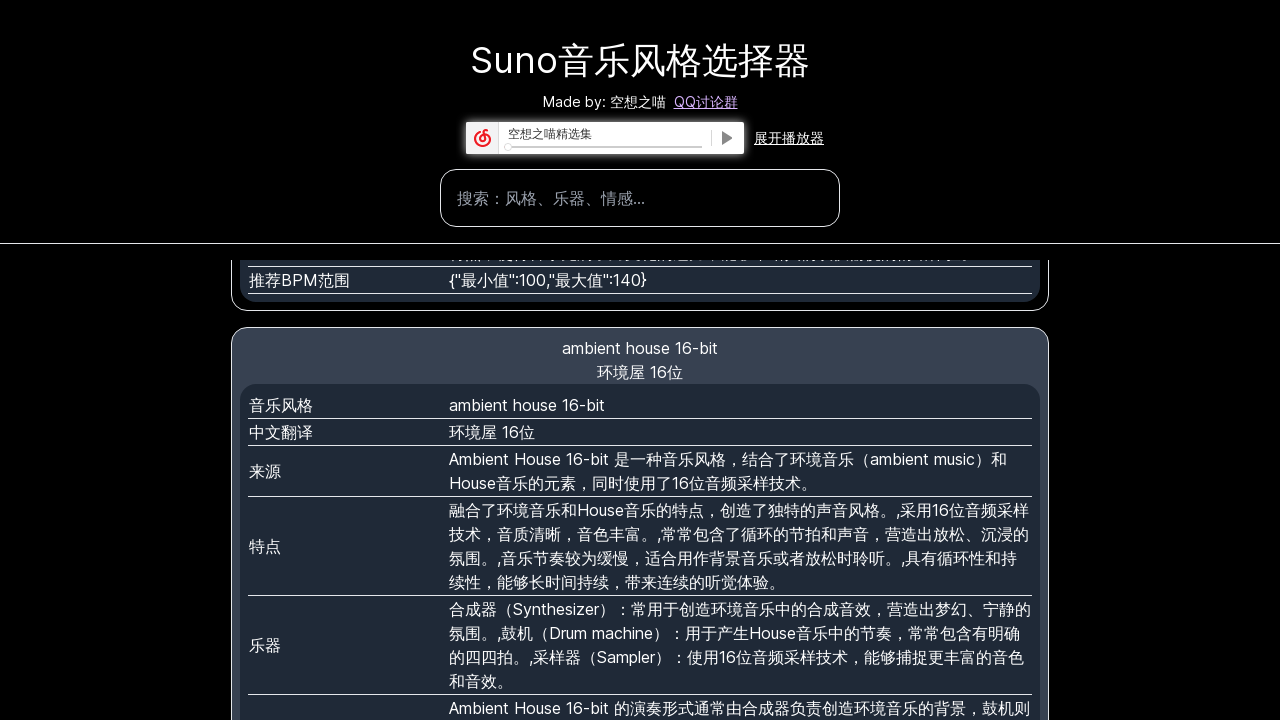

Clicked genre card 3 to collapse details at (640, 439) on div.cursor-pointer.hover\:bg-gray-700 >> nth=2
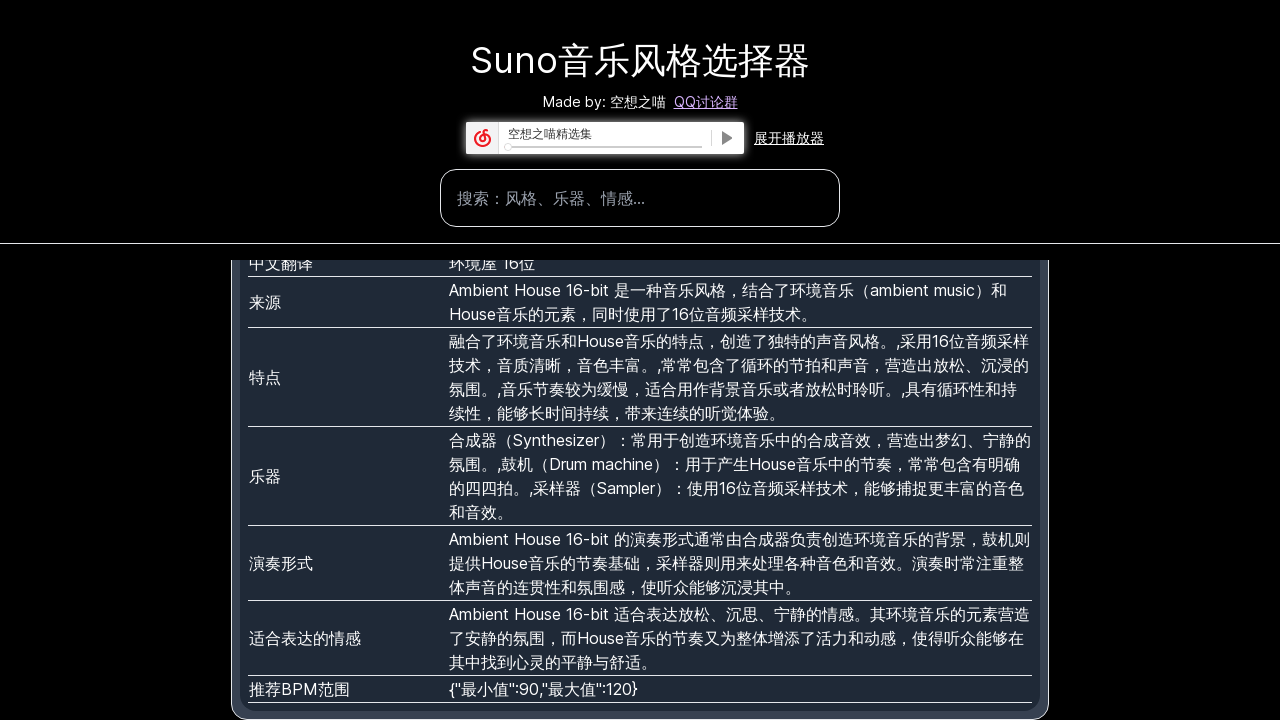

Waited for card 3 collapse animation
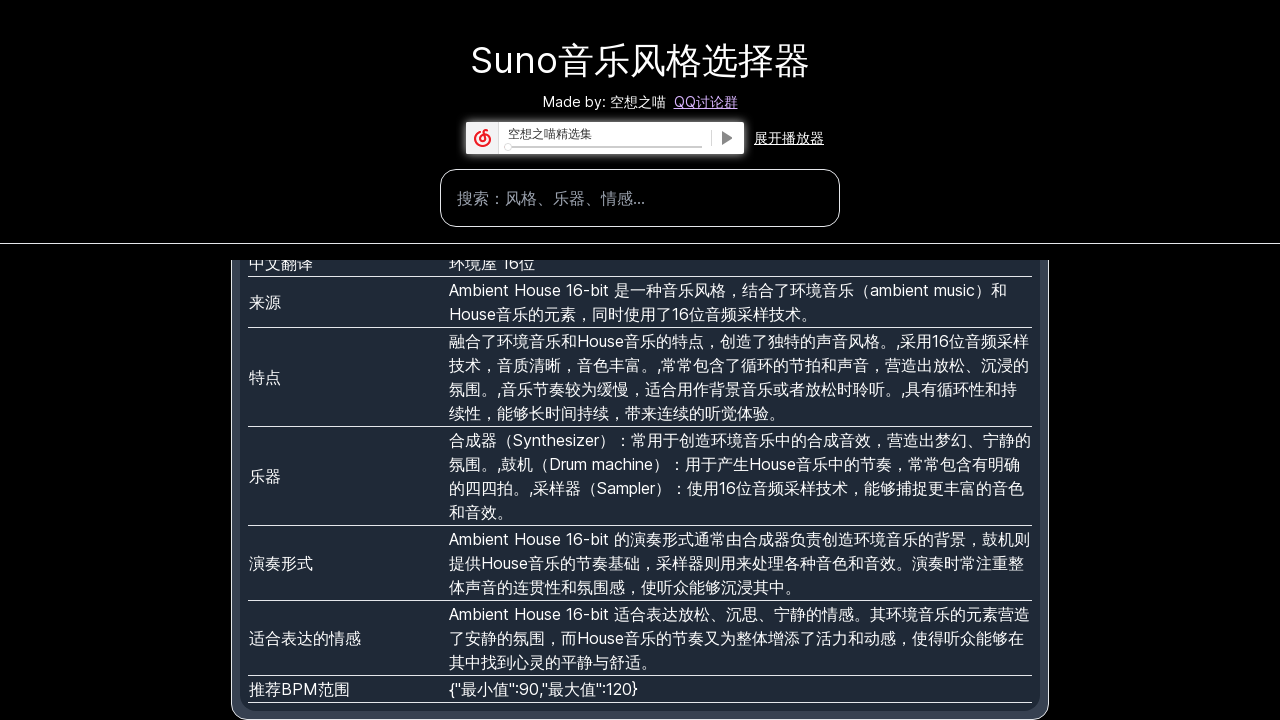

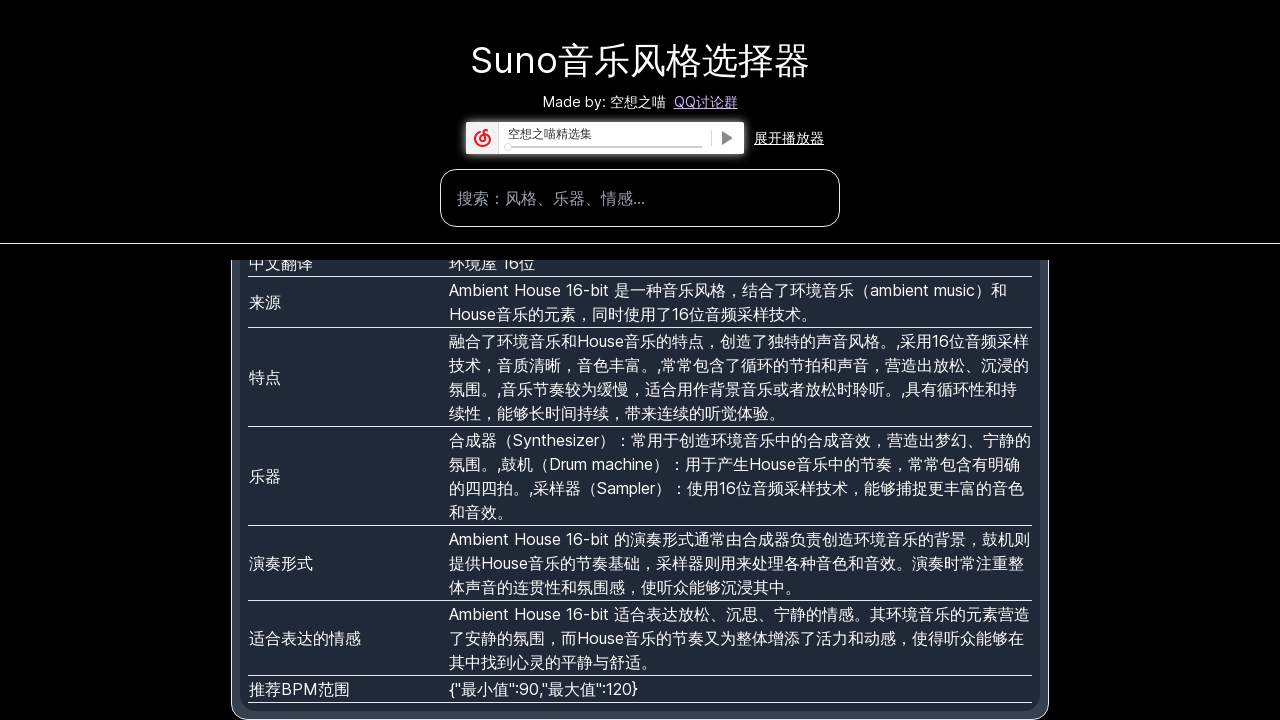